Tests that clicking the resend button does not immediately display a message element, demonstrating why synchronization waits are needed in browser automation.

Starting URL: https://eviltester.github.io/supportclasses/#2000

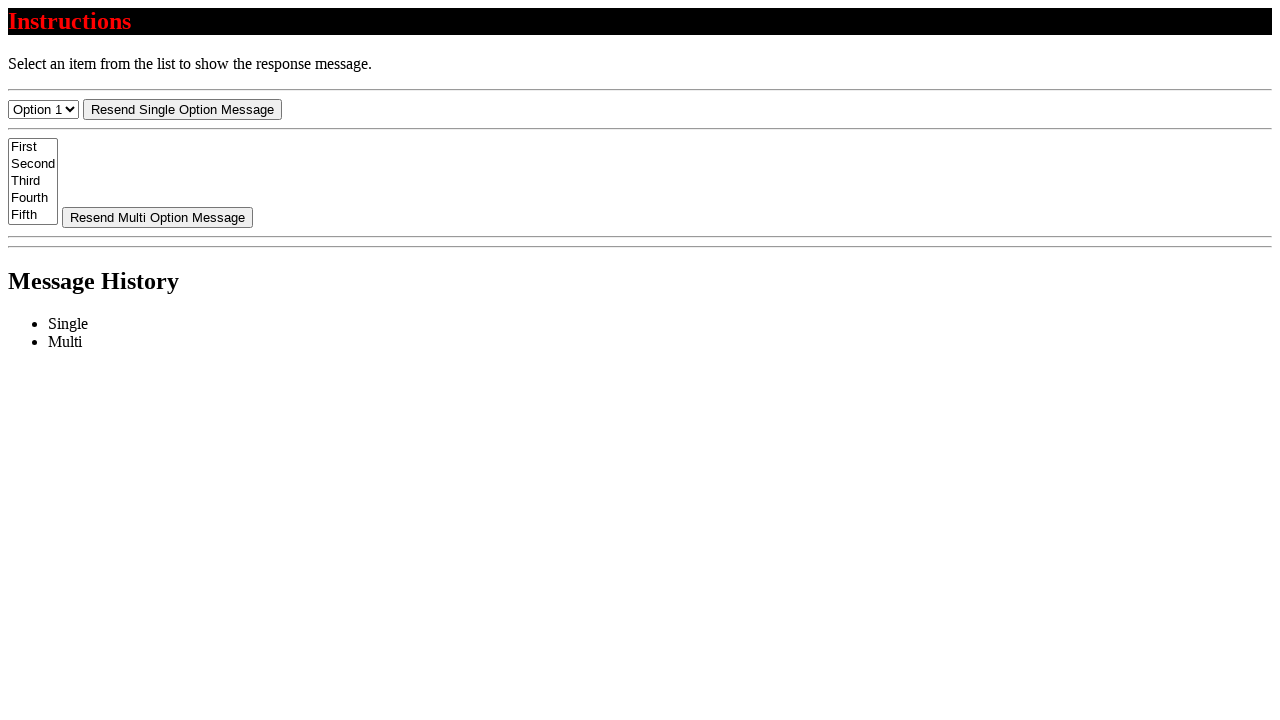

Navigated to test page with 2000ms delay
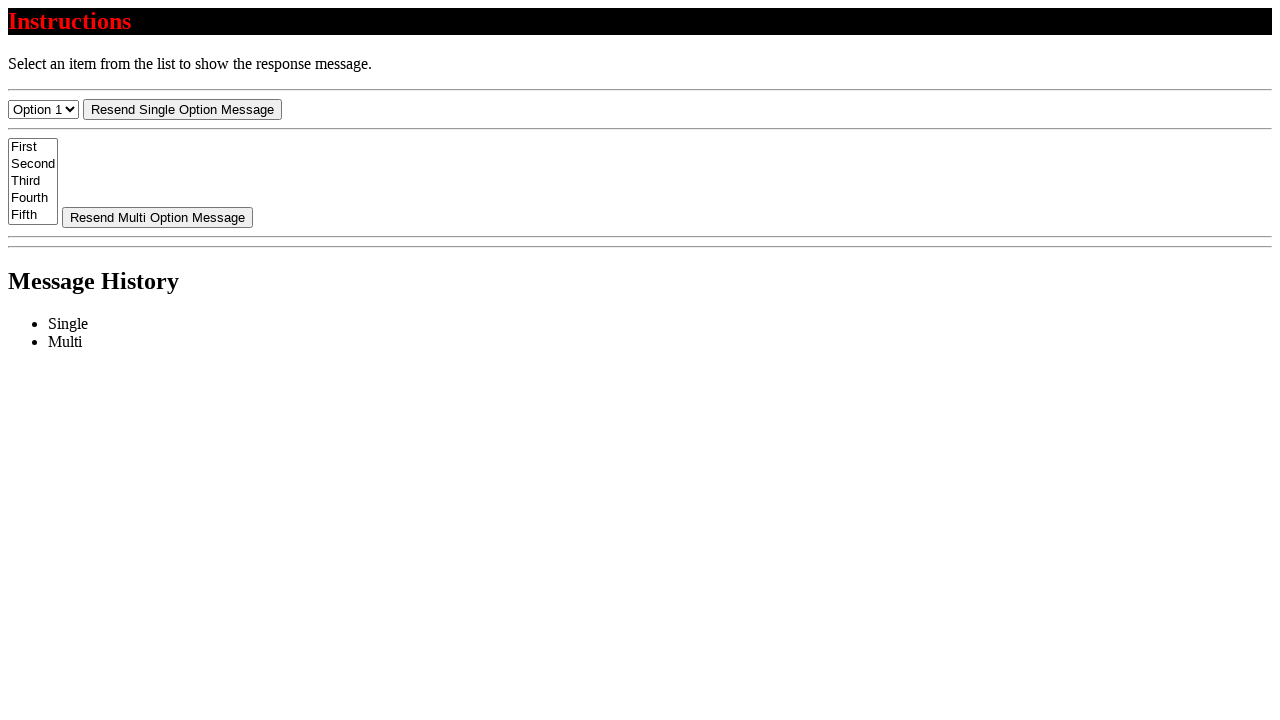

Clicked the resend button at (182, 109) on #resend-select
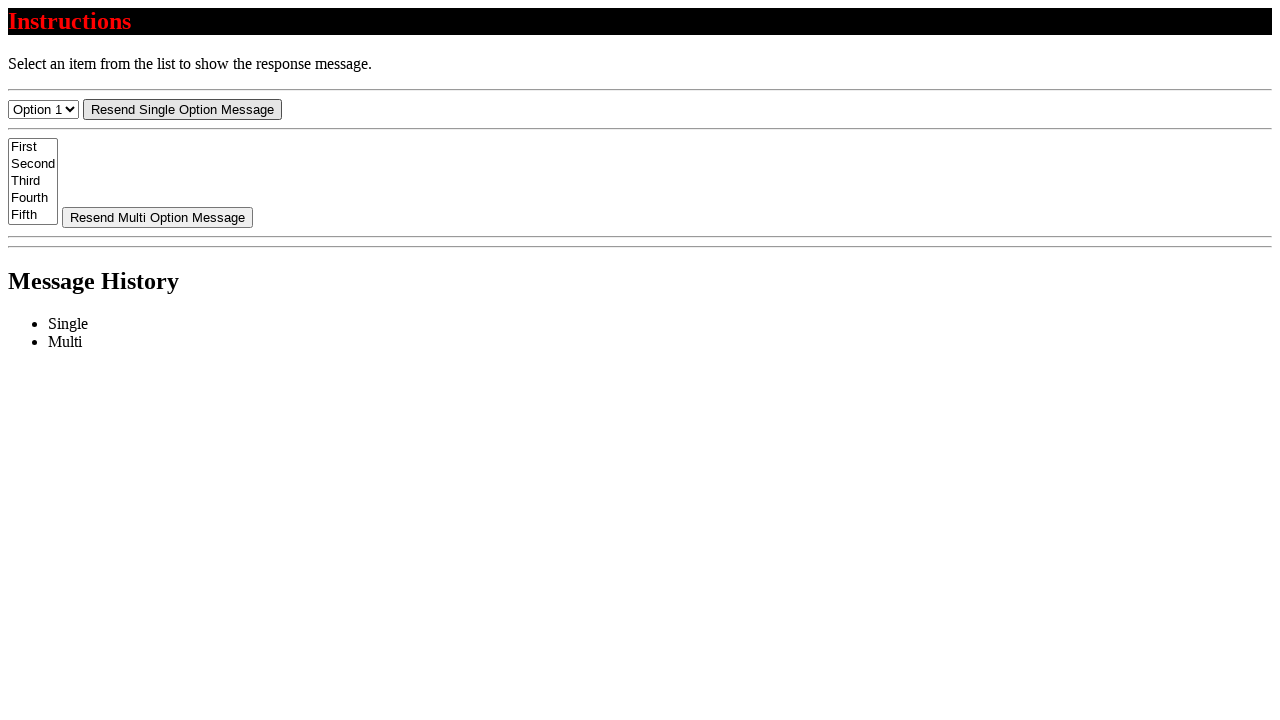

Confirmed message element is not immediately visible, demonstrating why waits are required
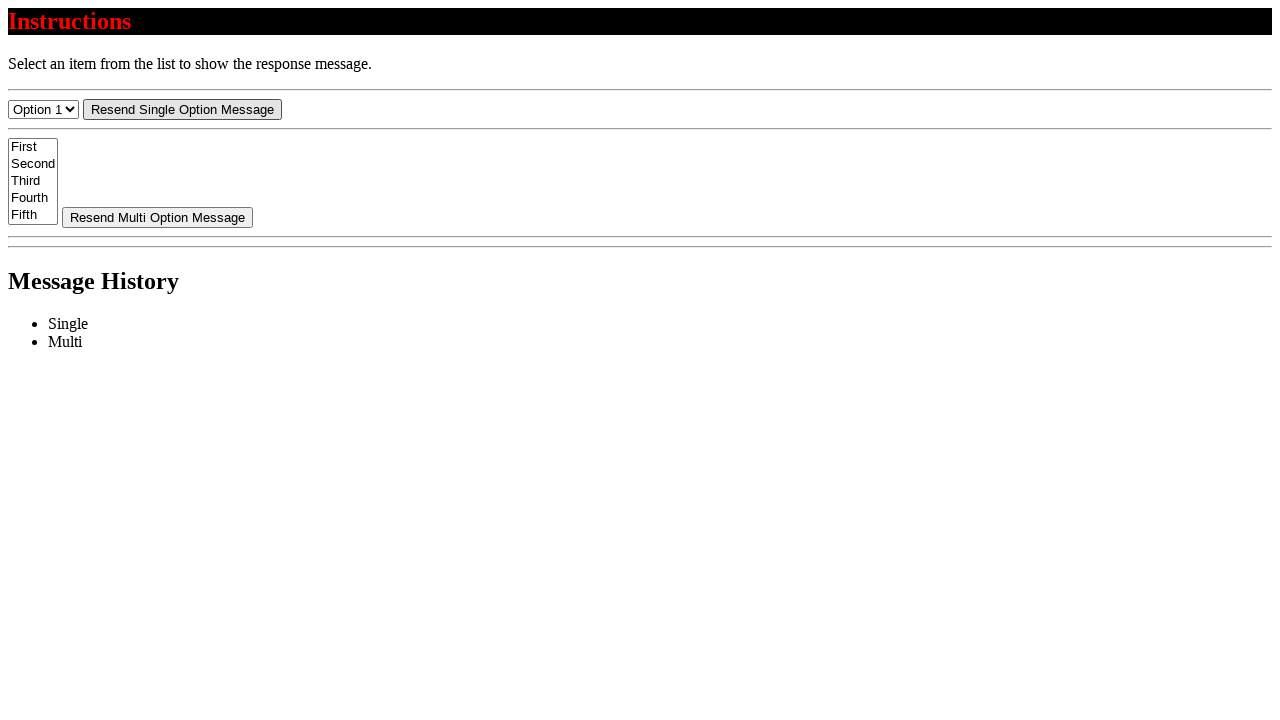

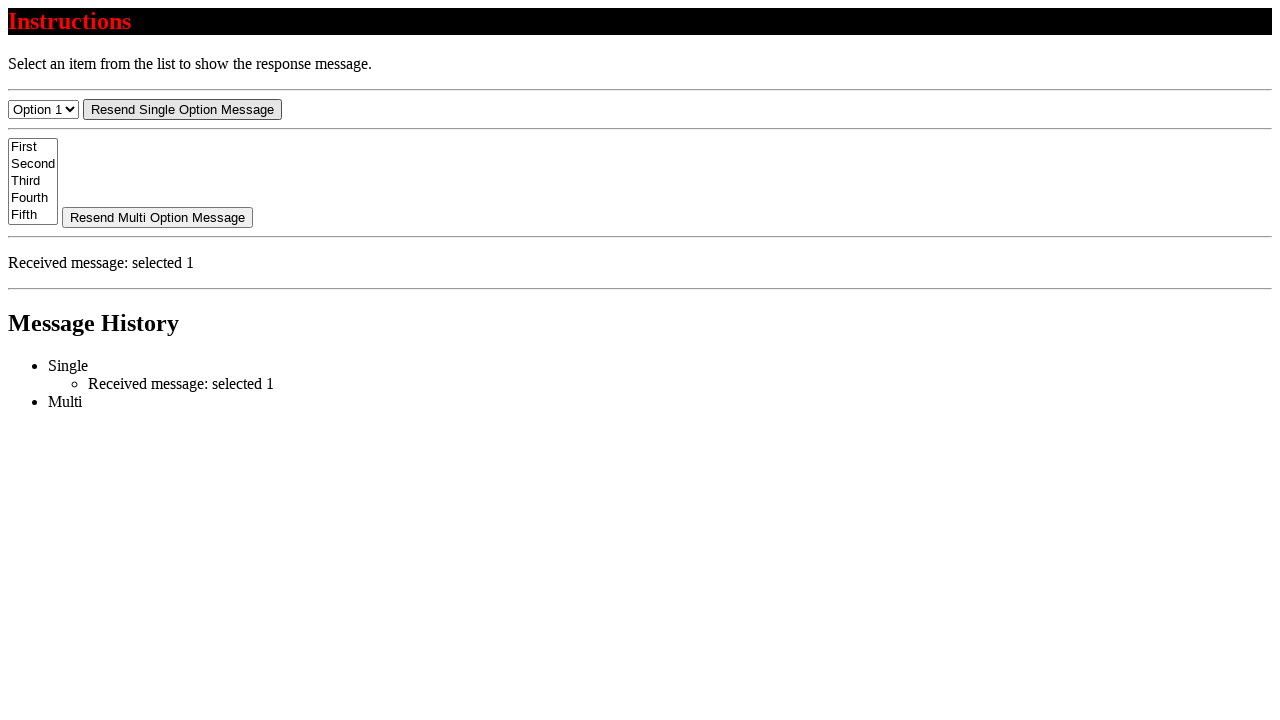